Tests filling a name input field on an Angular practice form page

Starting URL: https://rahulshettyacademy.com/angularpractice/

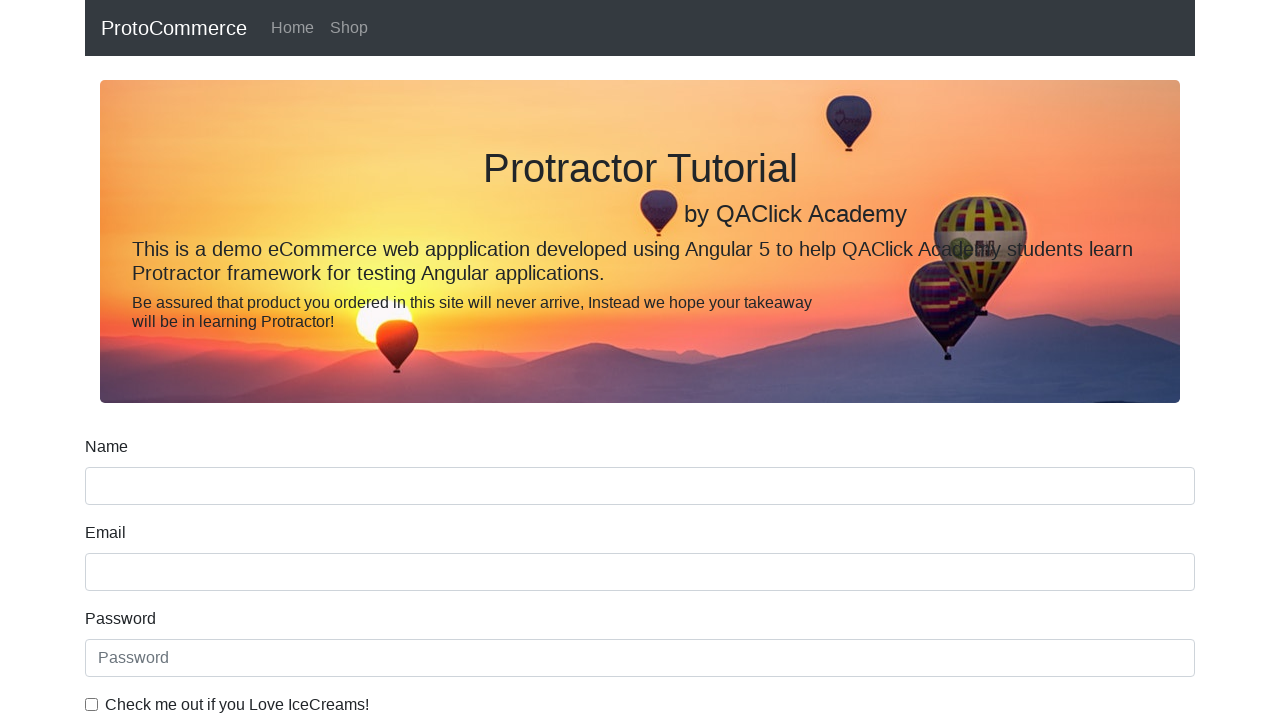

Filled name input field with 'JohnDoe2024' on (//input[@name='name'])[1]
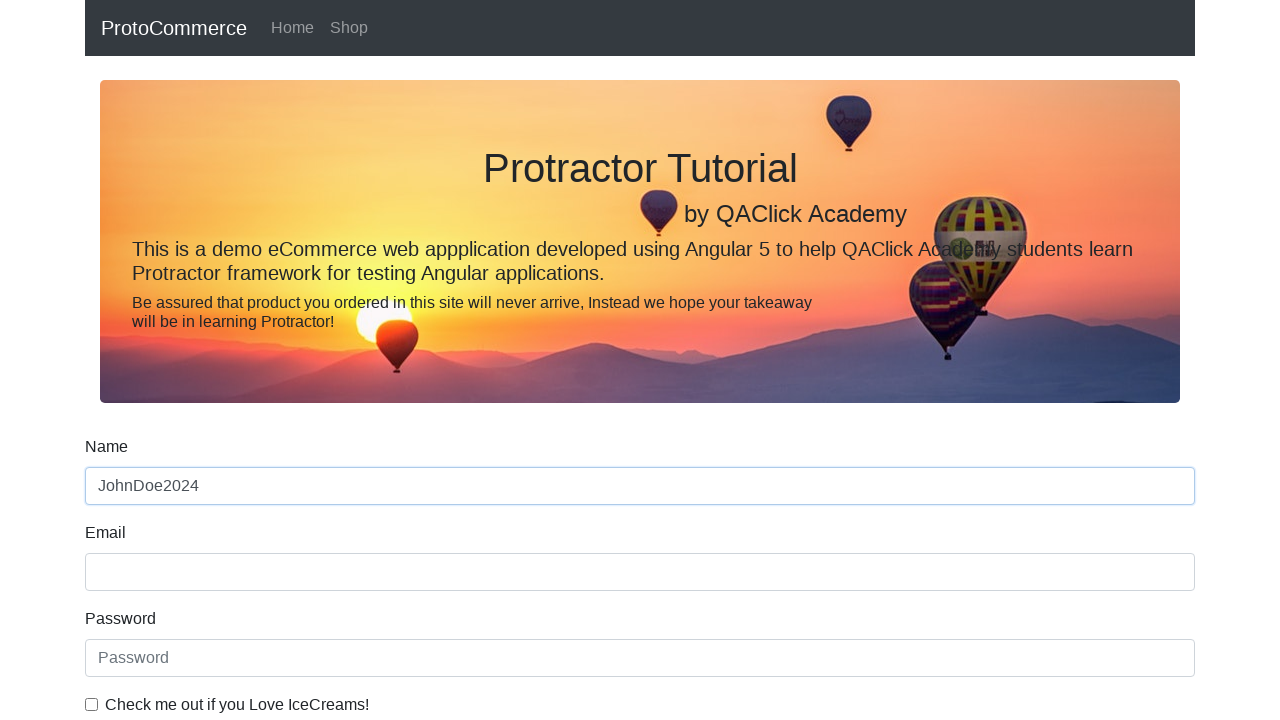

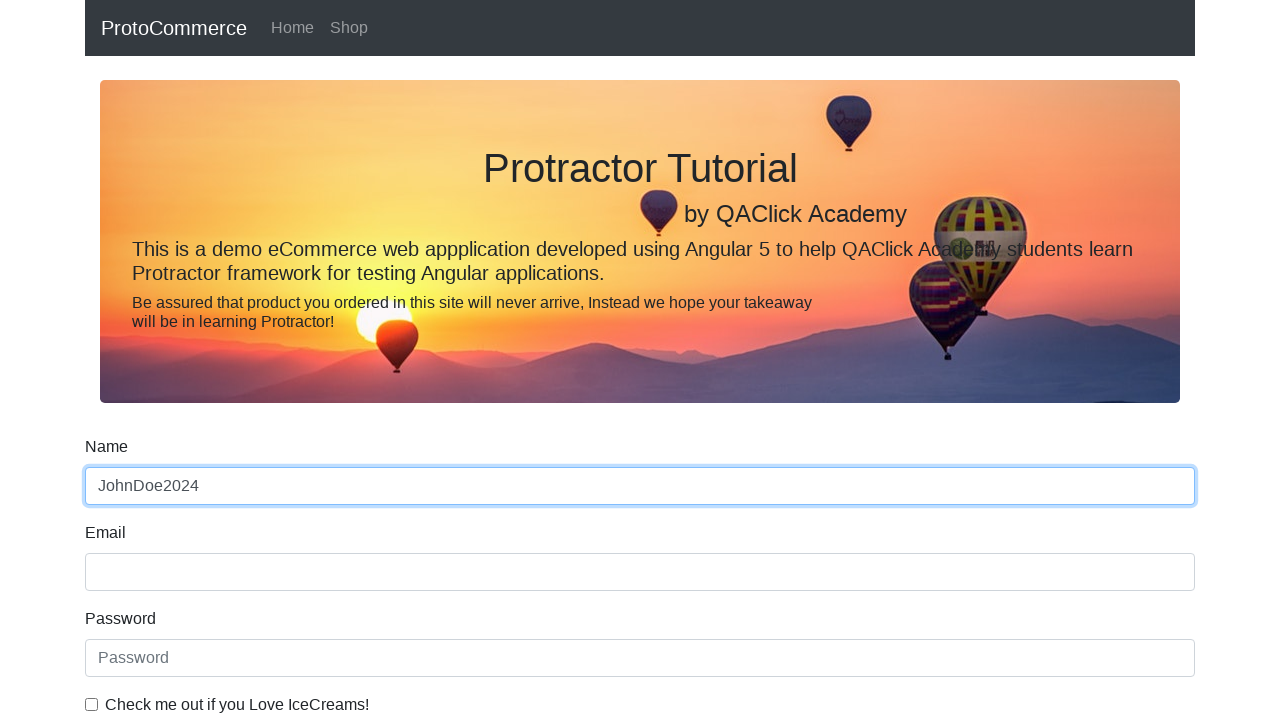